Tests date input manipulation on the 12306 train booking website by removing readonly attribute and entering a date value

Starting URL: https://www.12306.cn/index/

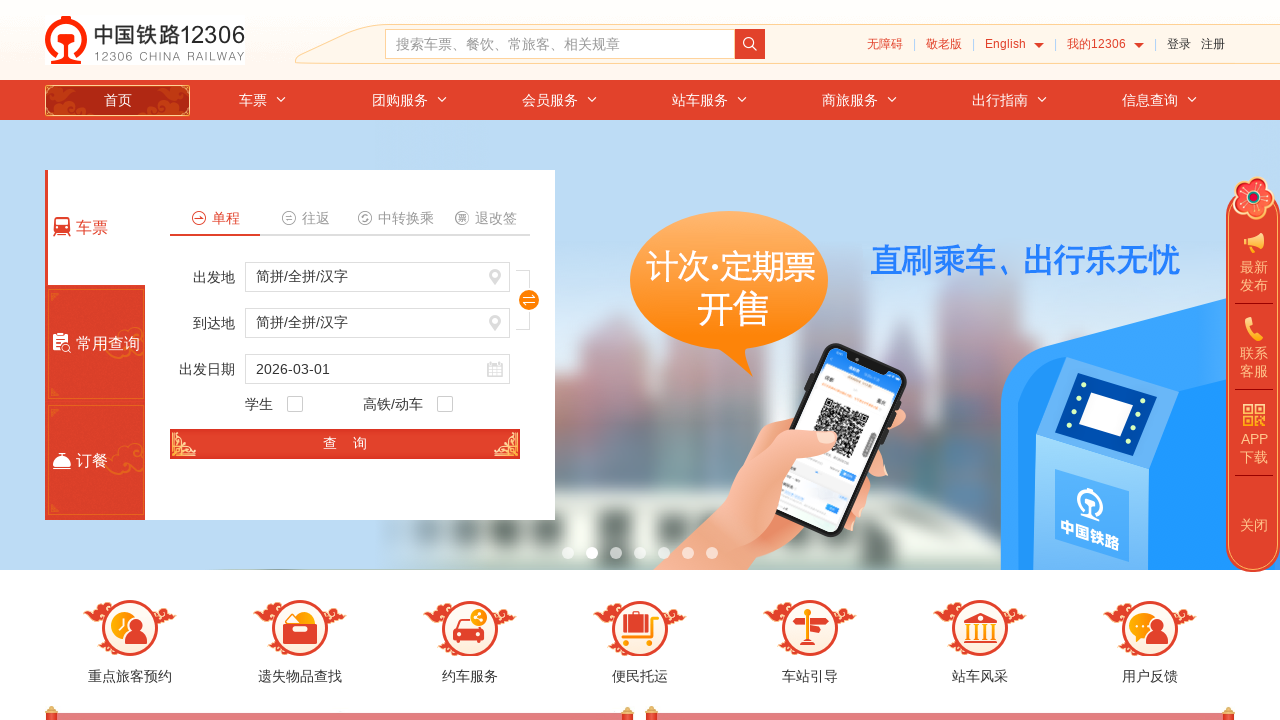

Waited for train_date input field to load on 12306 website
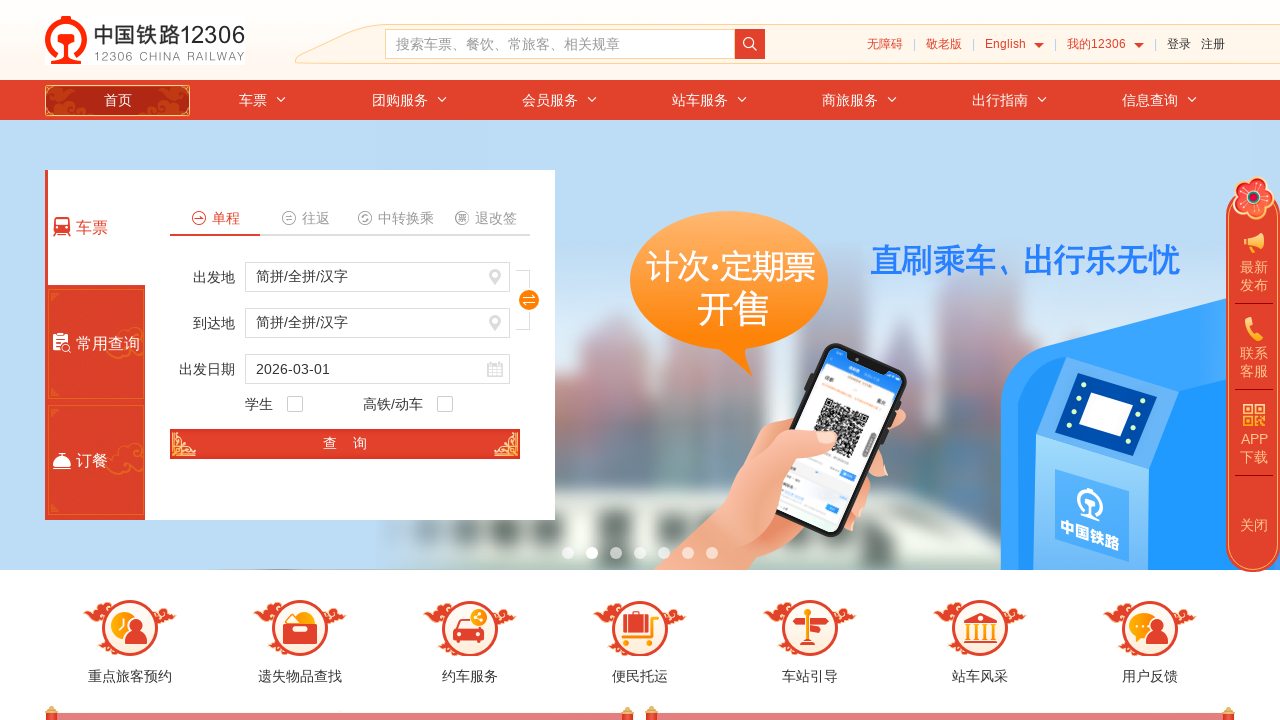

Removed readonly attribute from train_date field and set initial date to 2024-03-15
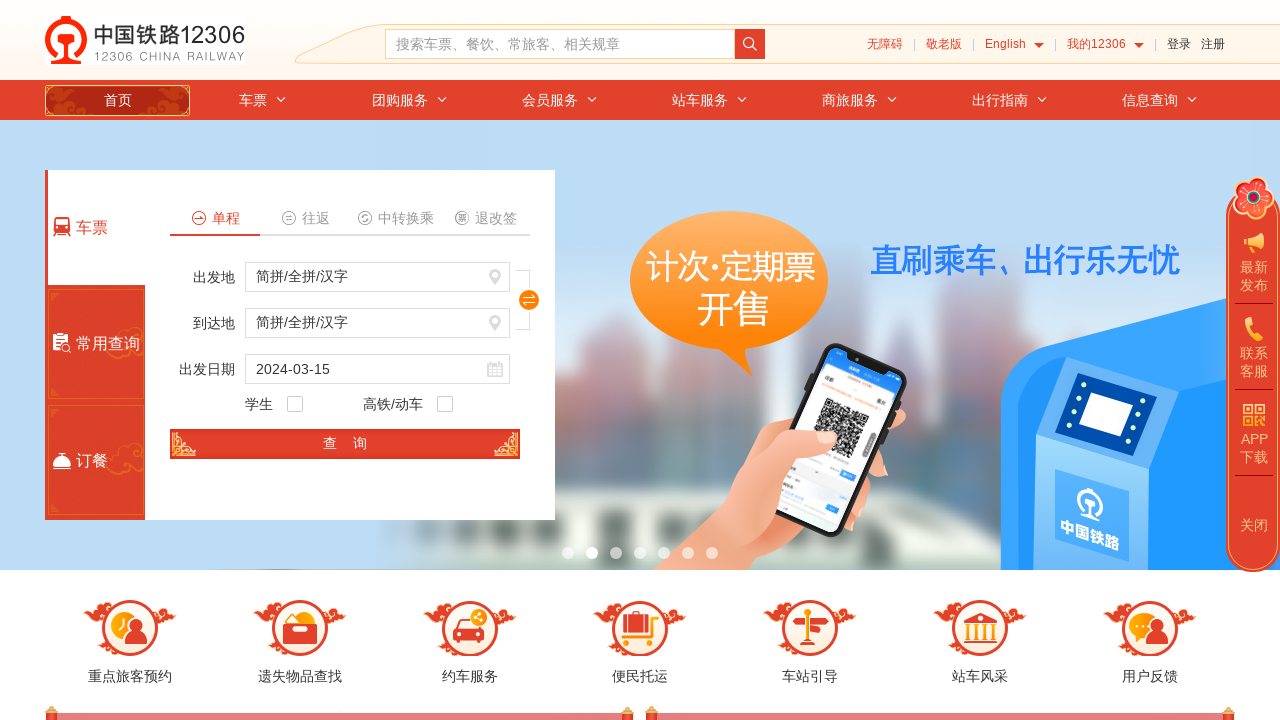

Cleared the train_date input field on #train_date
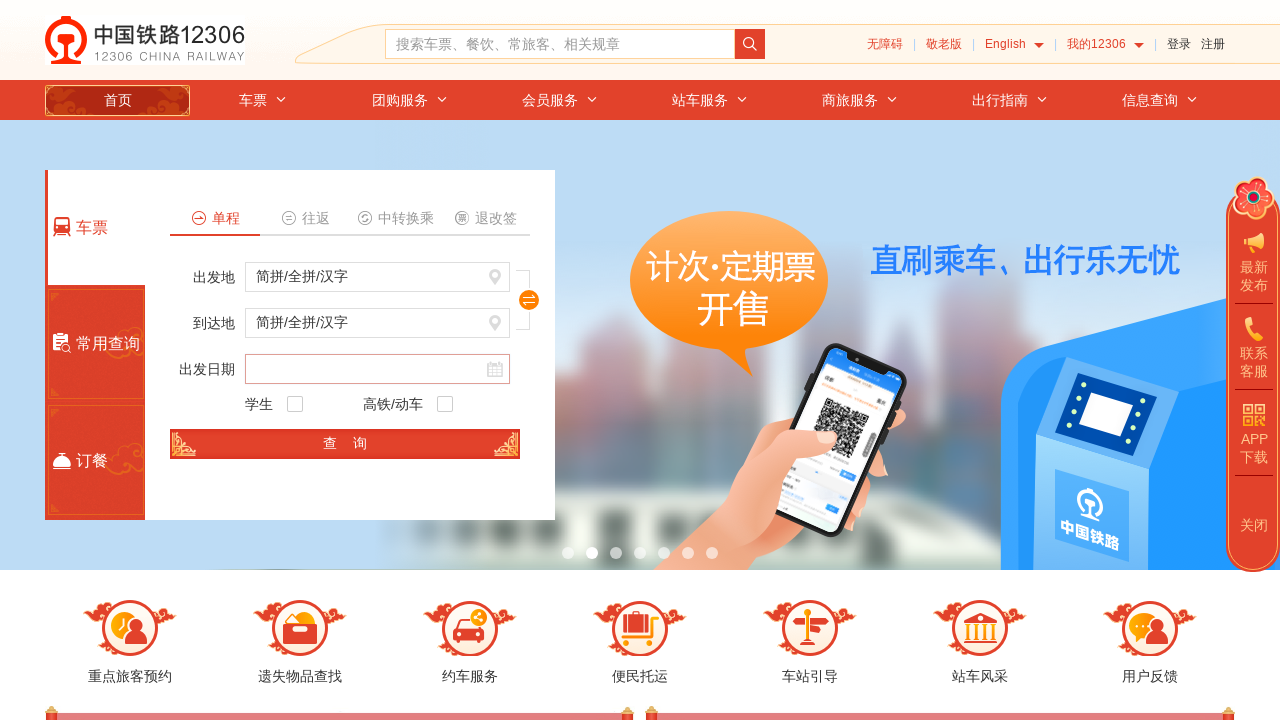

Entered new date value 2024-06-20 into train_date field on #train_date
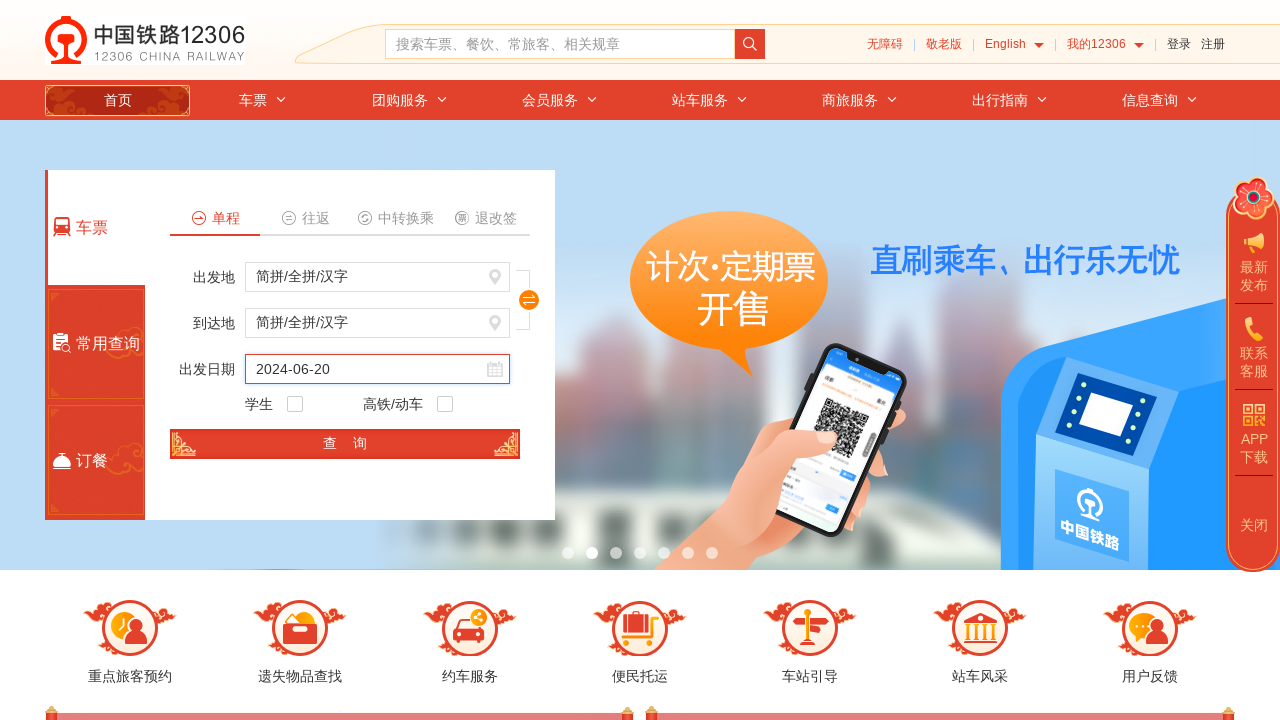

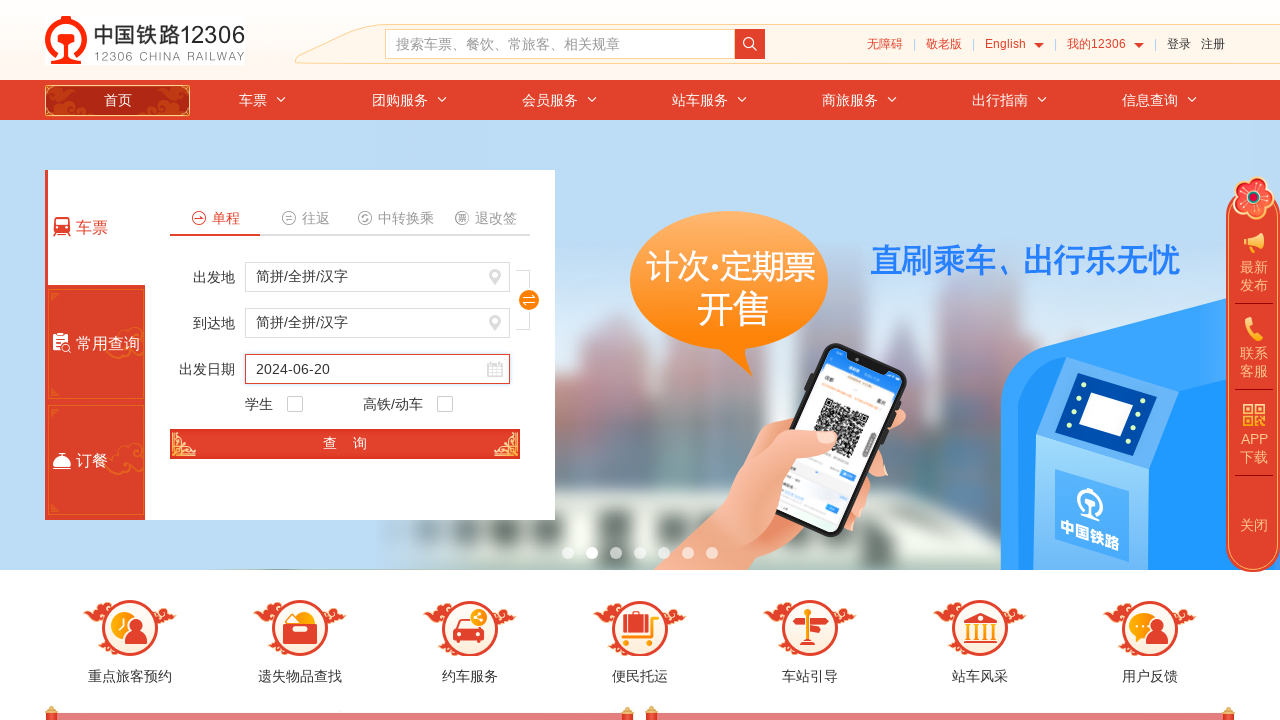